Tests form submission by filling in first name, last name, and company name fields, then verifying the alert message that appears

Starting URL: http://www.automationbykrishna.com

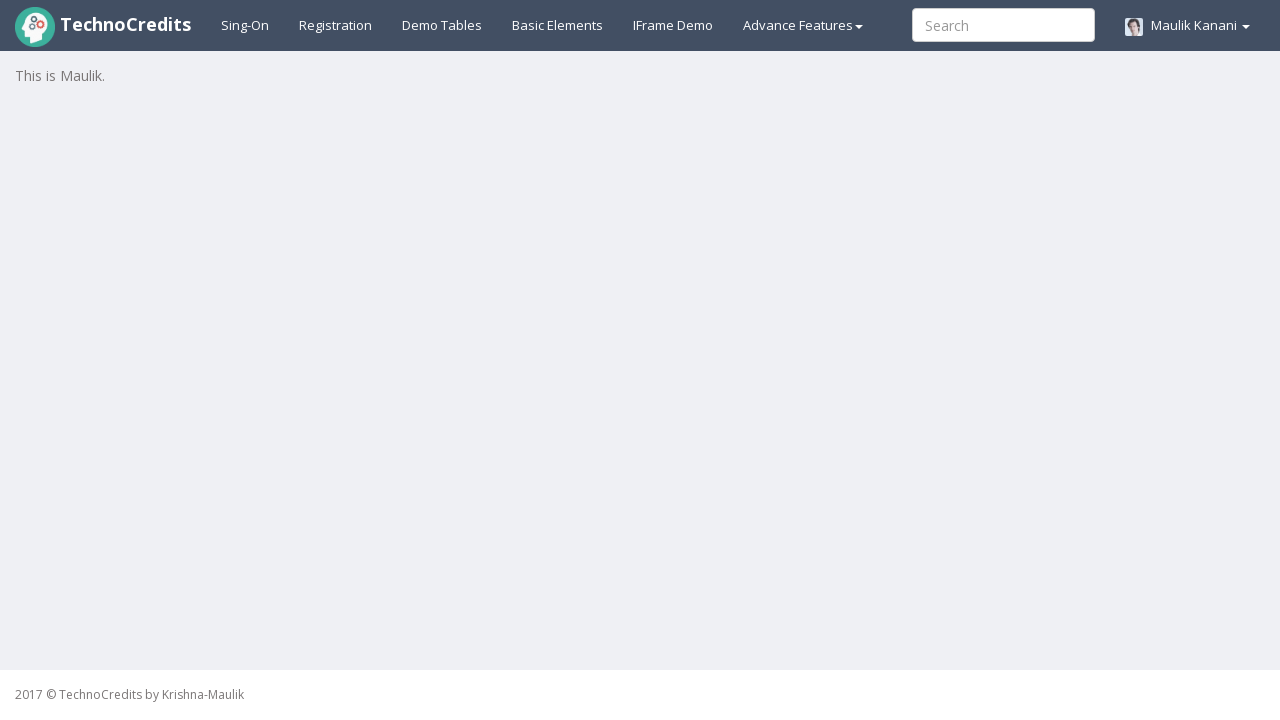

Clicked on Basic Element link at (558, 25) on xpath=//*[@id='basicelements']
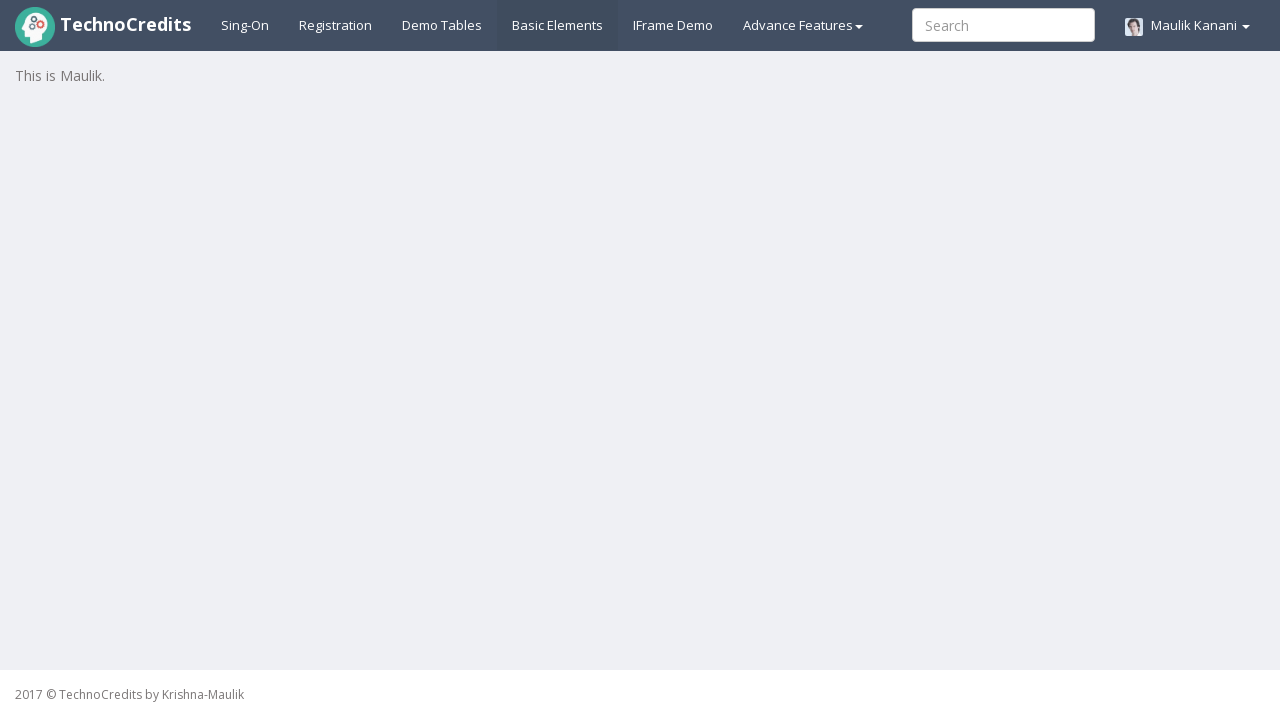

Form with first name field loaded
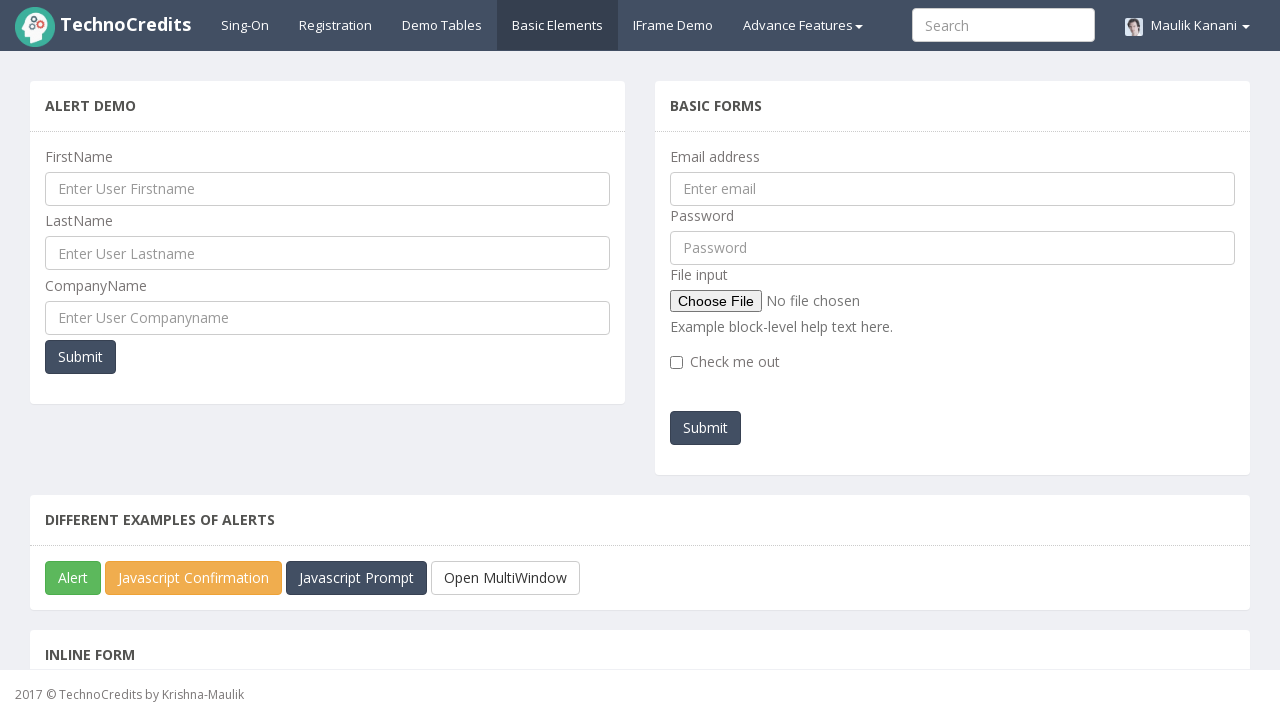

Filled first name field with 'Sangeeta' on //*[@id='UserFirstName']
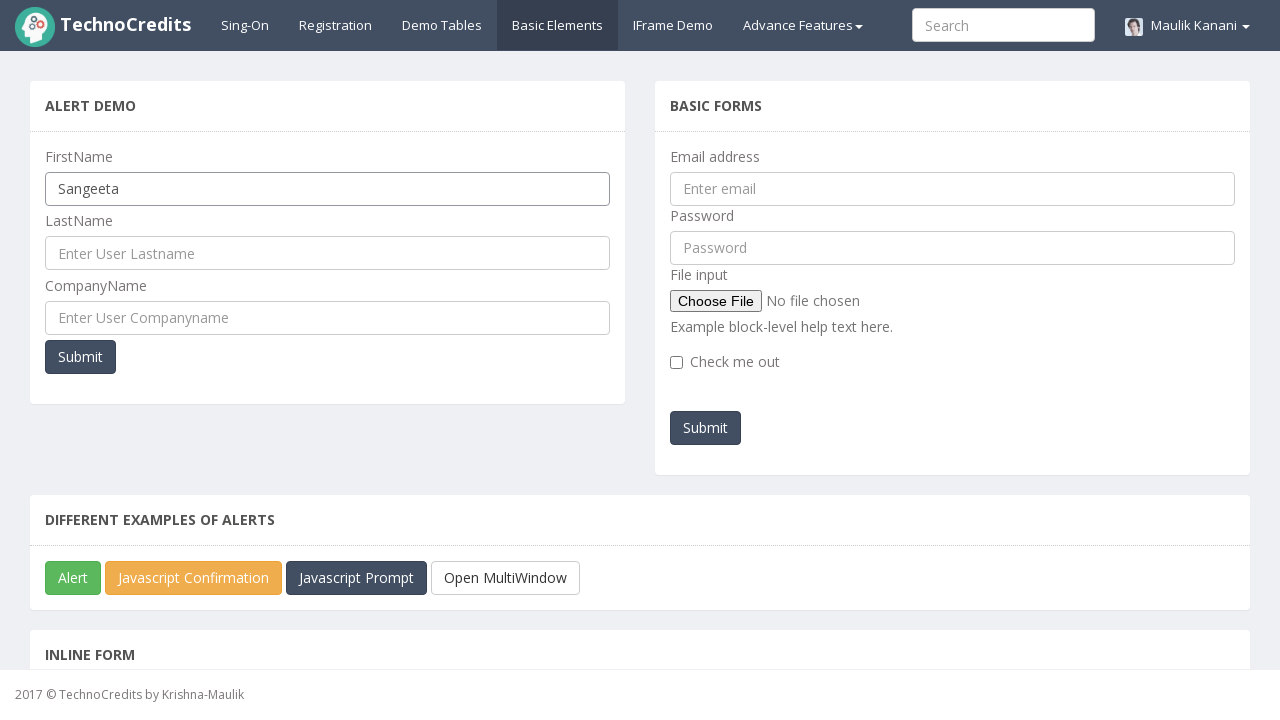

Filled last name field with 'Bhandarkar' on //*[@id='UserLastName']
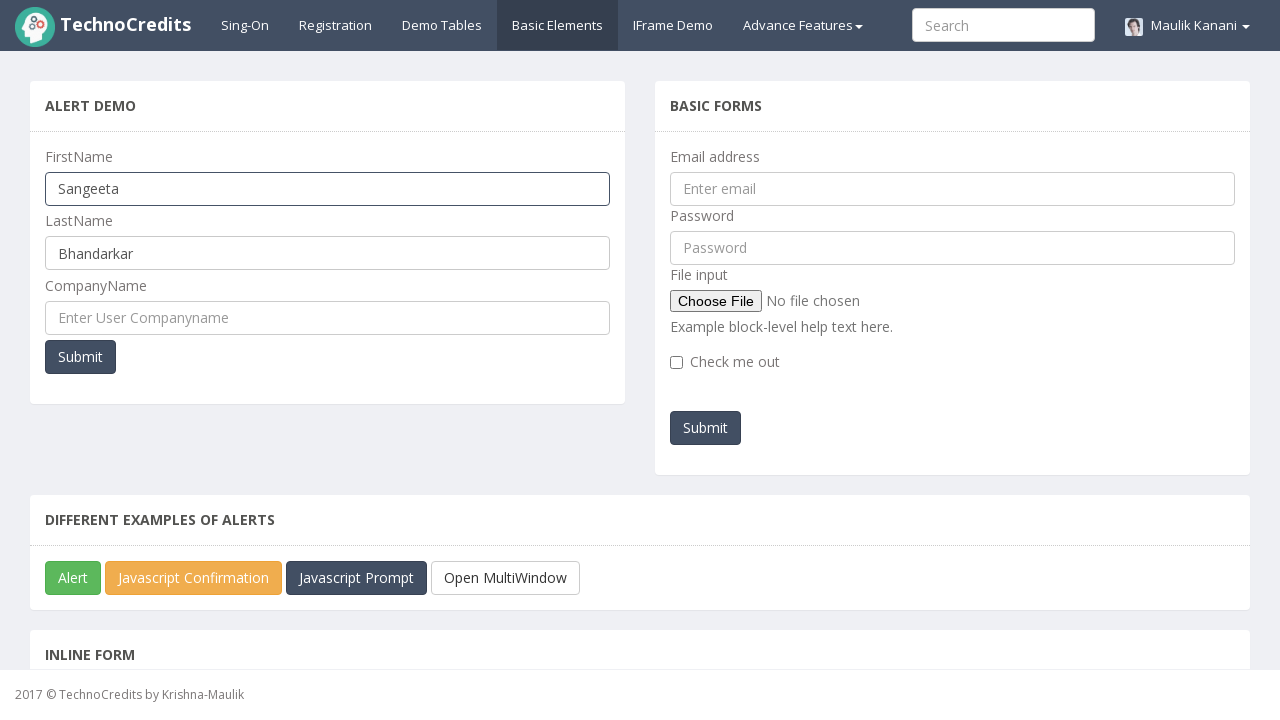

Filled company name field with 'Gallagher' on //*[@id='UserCompanyName']
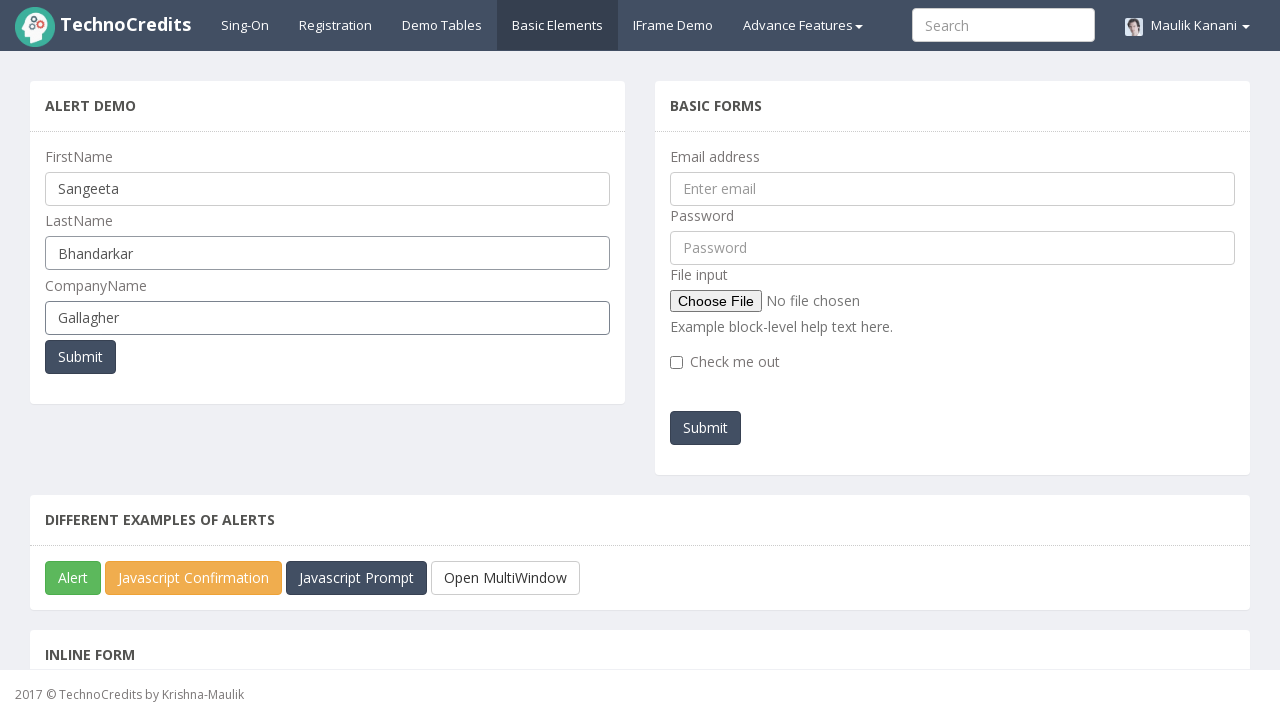

Clicked submit button at (80, 357) on xpath=//button[@onclick='myFunctionPopUp()']
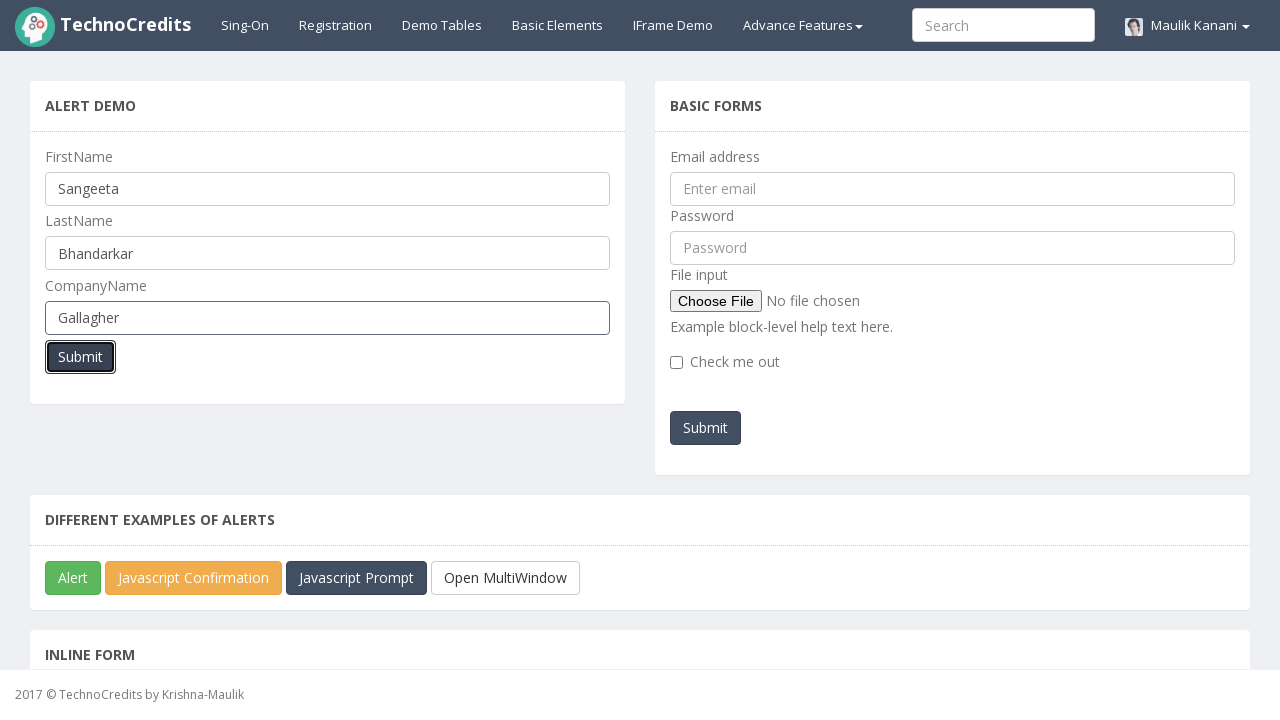

Set up dialog handler to accept alerts
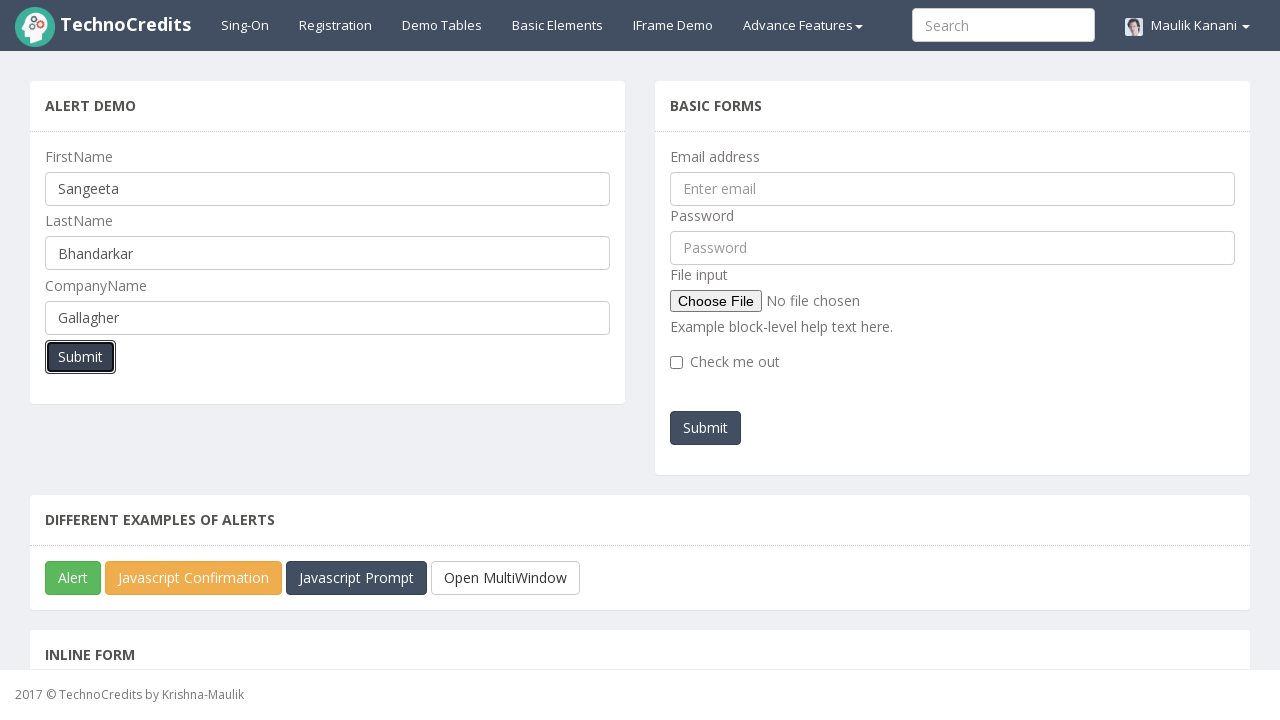

Waited for alert to appear
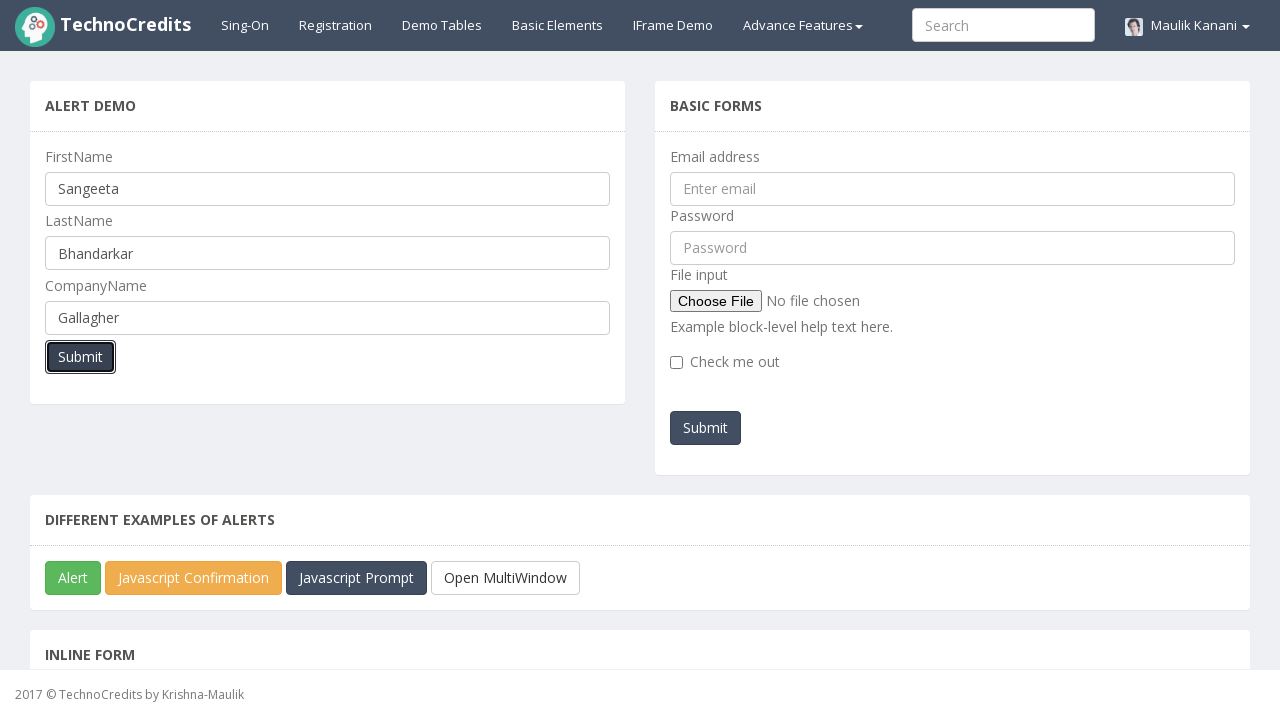

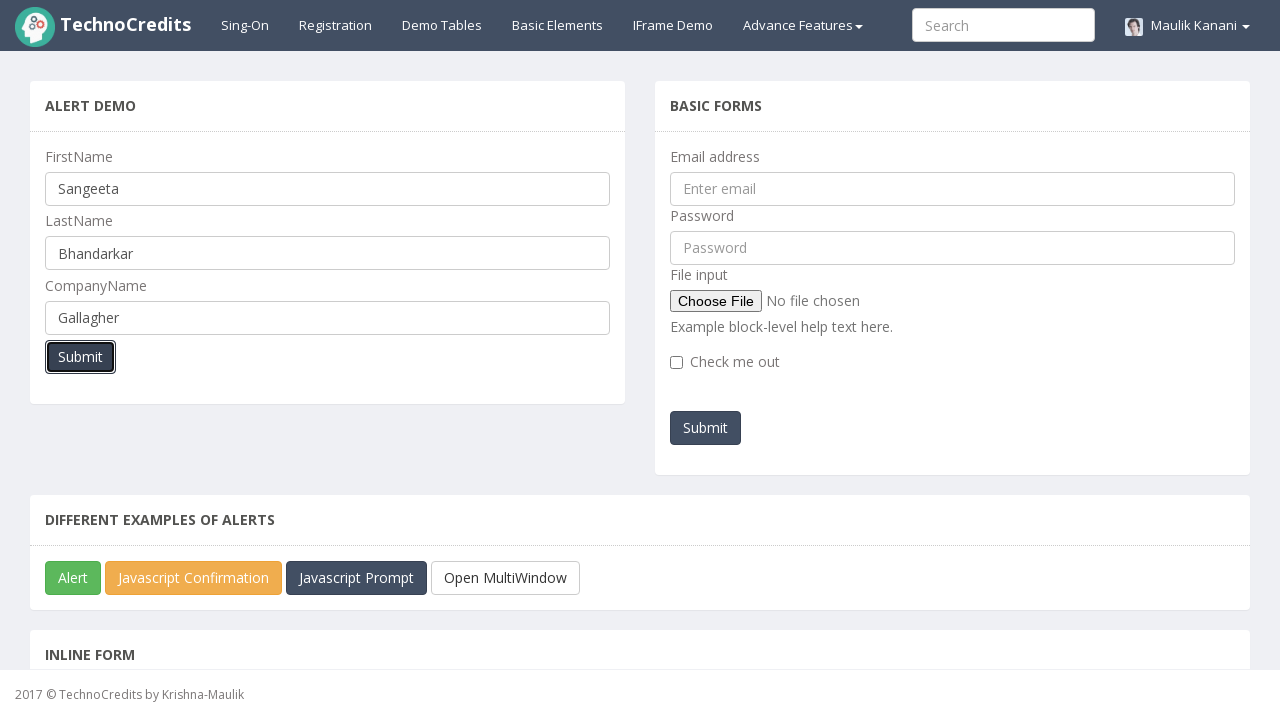